Navigates to the LetCode website and maximizes the browser window to verify the page loads correctly

Starting URL: https://letcode.in/

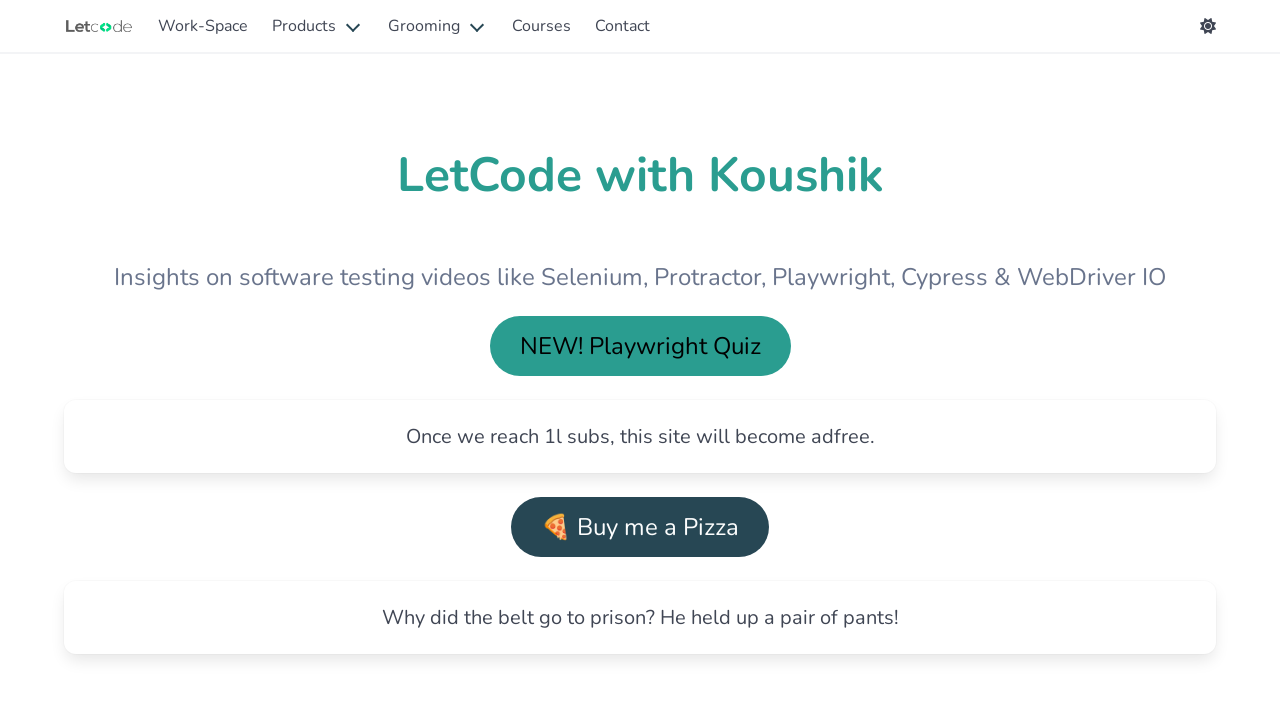

Navigated to LetCode website at https://letcode.in/
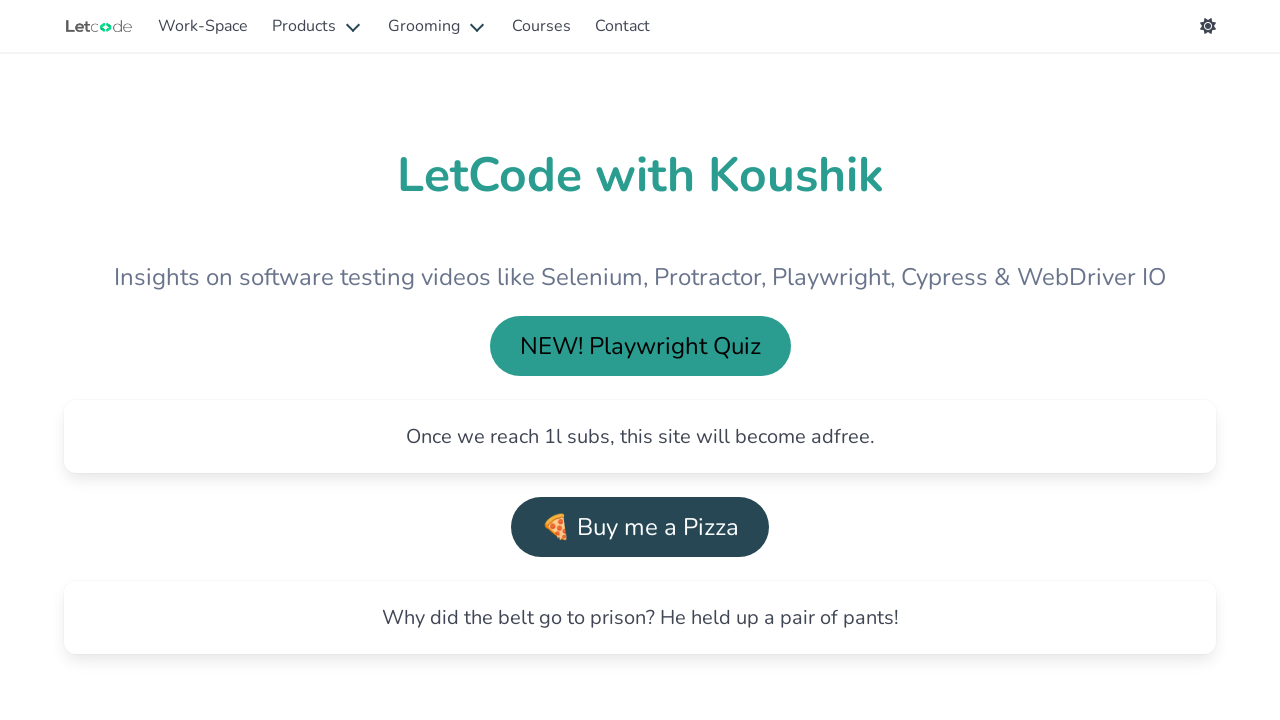

Set viewport size to 1920x1080 to maximize browser window
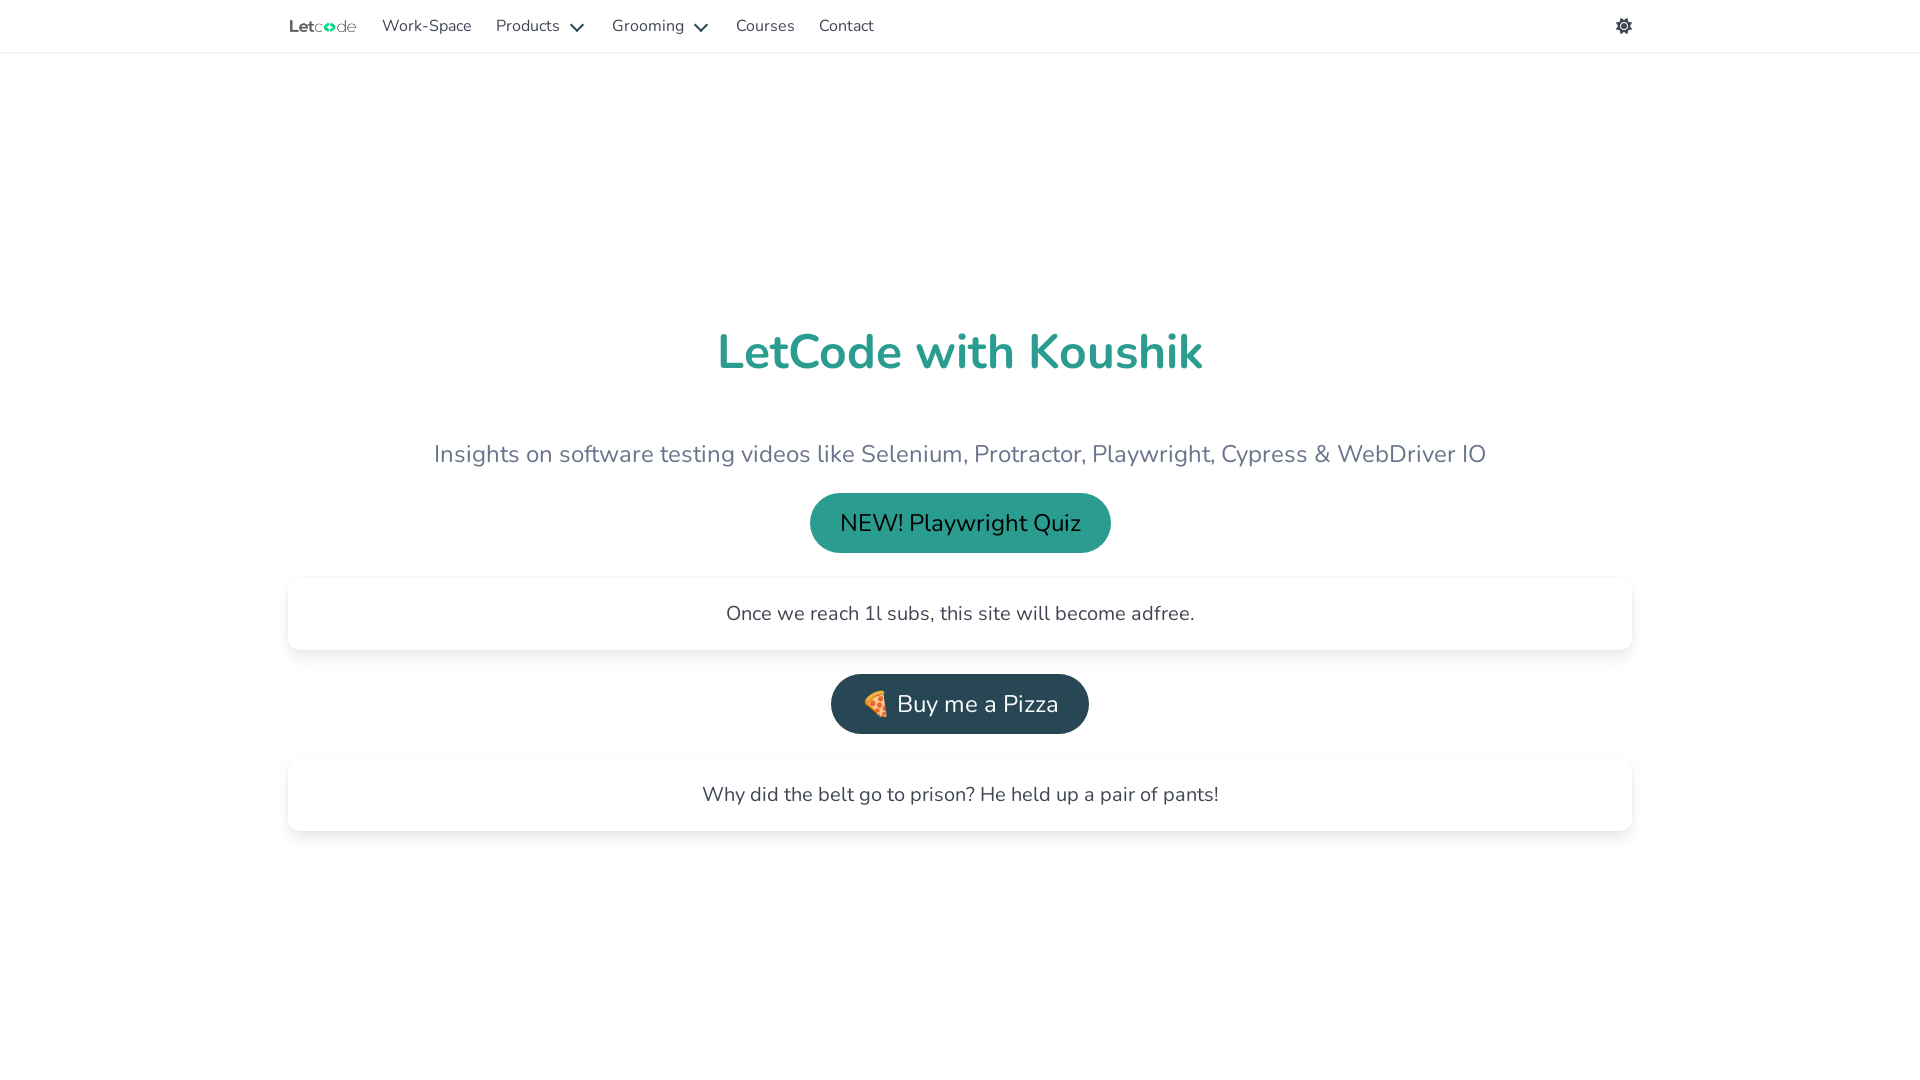

Page fully loaded - DOM content ready
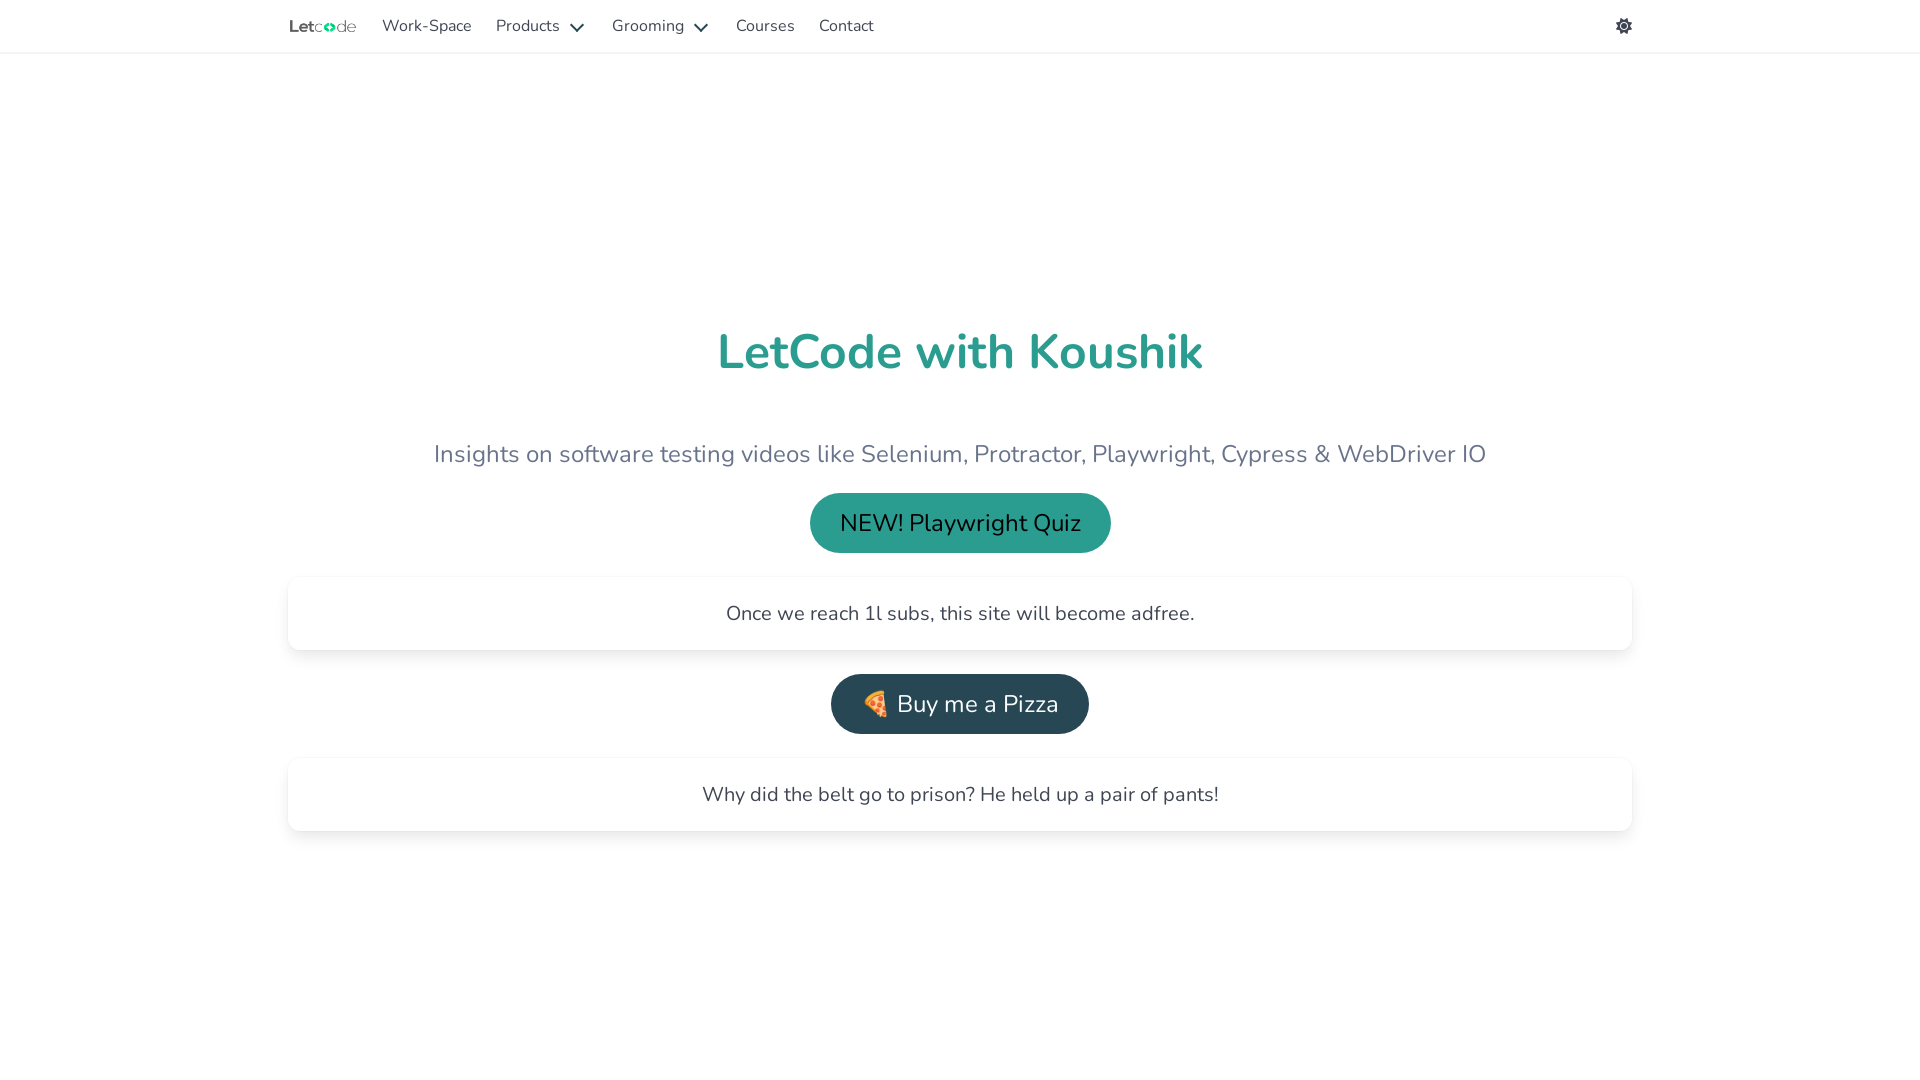

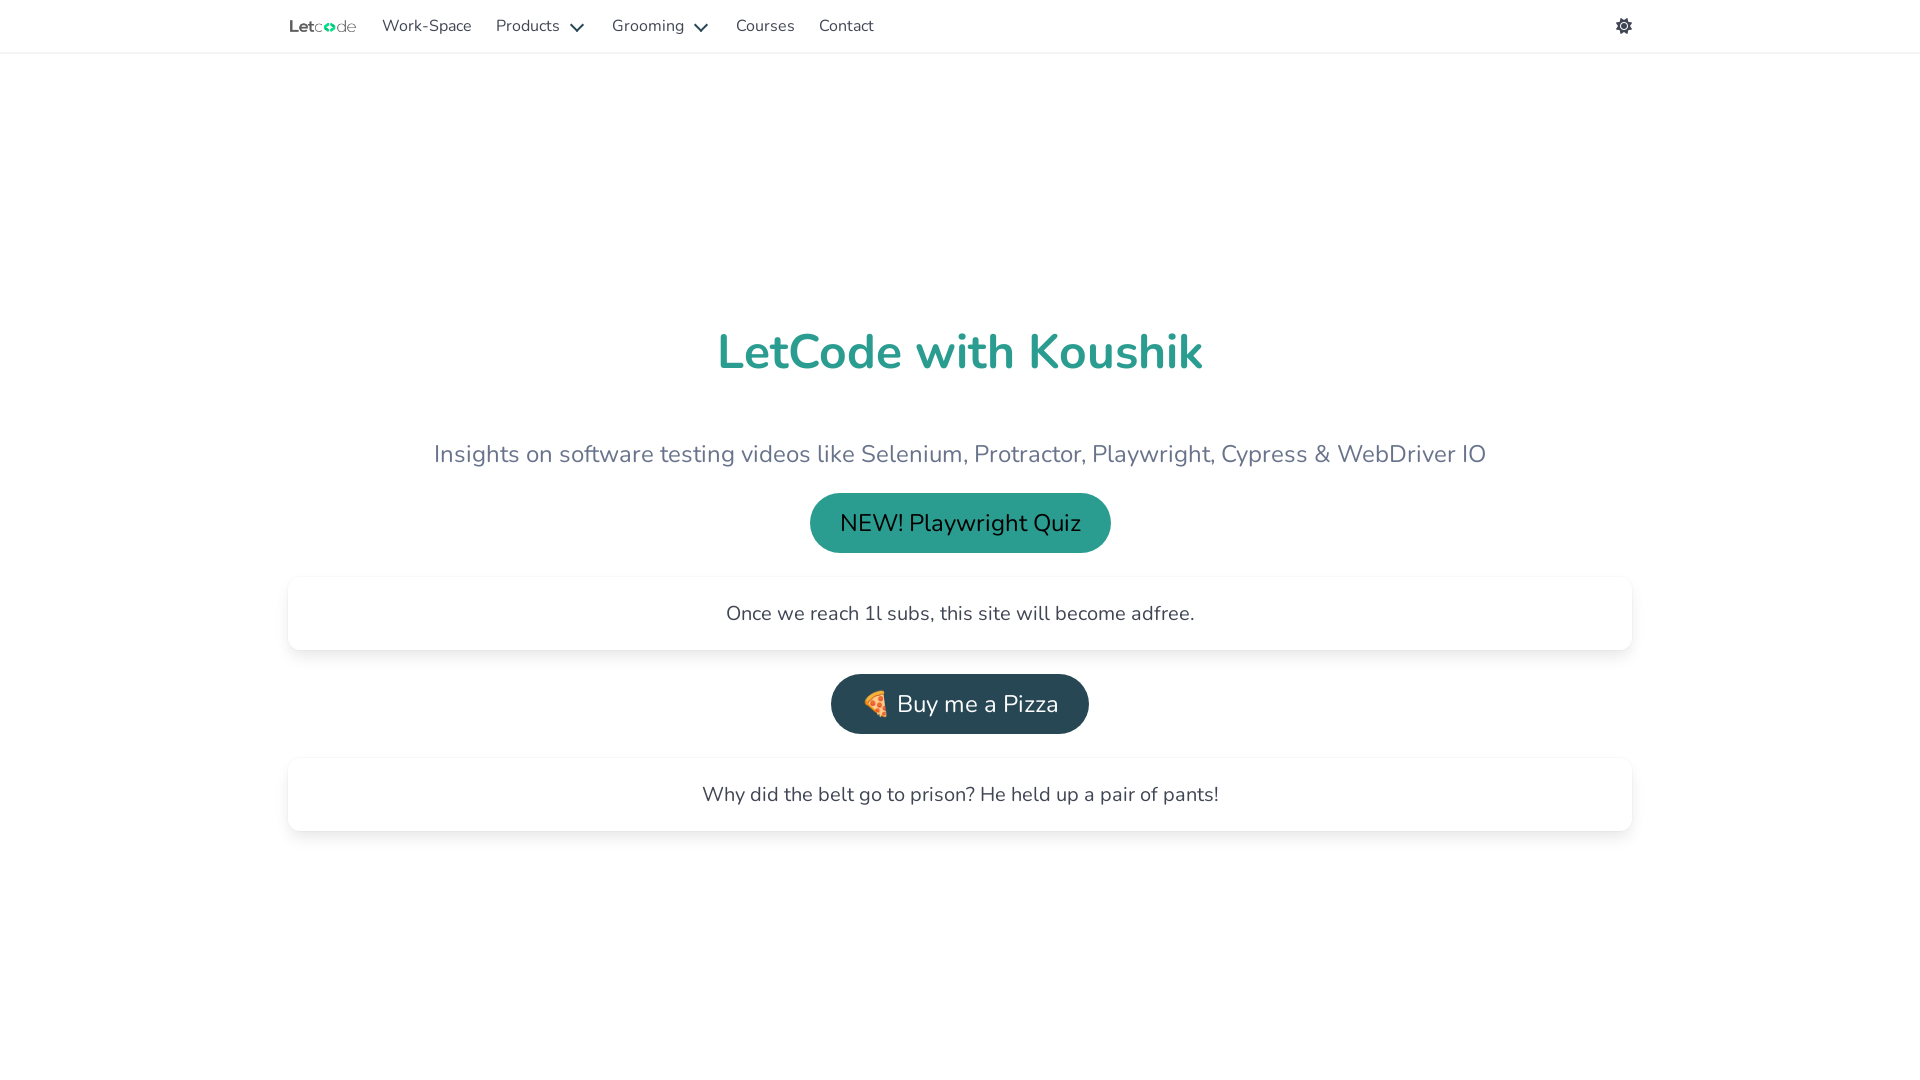